Tests that the Due column in table 1 can be sorted in ascending order by clicking the column header and verifying the values are properly sorted.

Starting URL: http://the-internet.herokuapp.com/tables

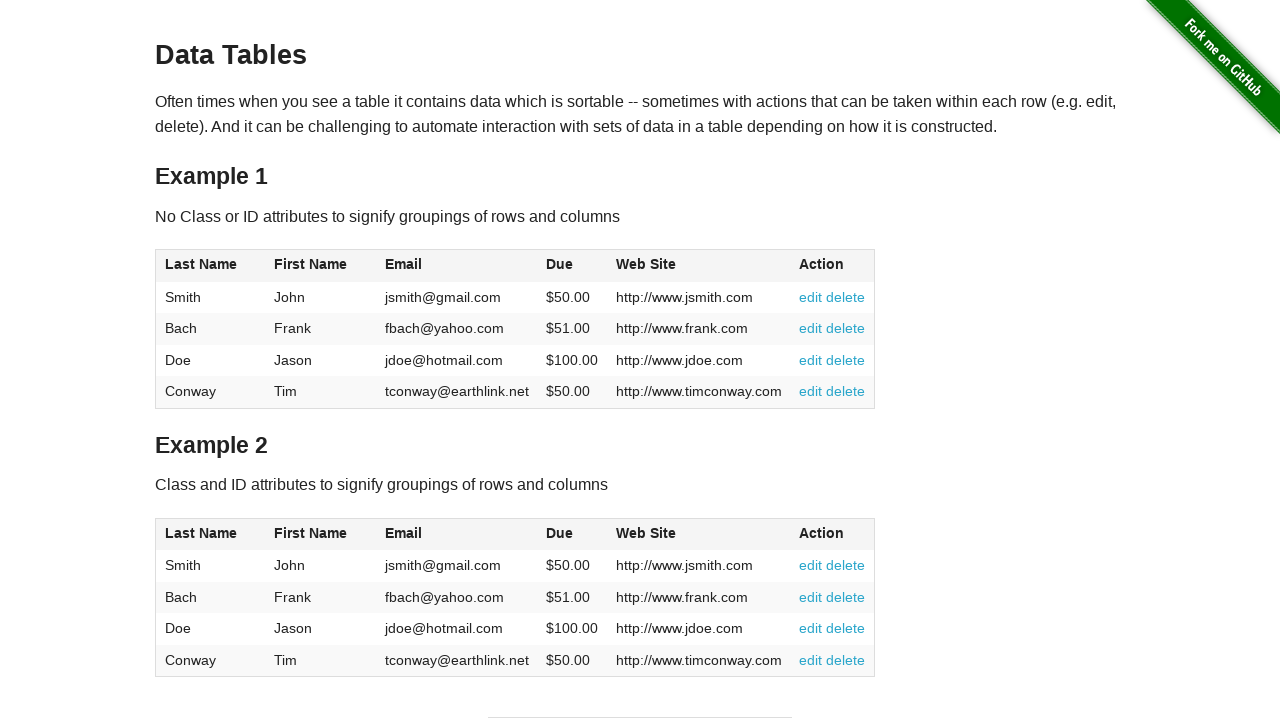

Clicked Due column header to sort in ascending order at (572, 266) on #table1 thead tr th:nth-of-type(4)
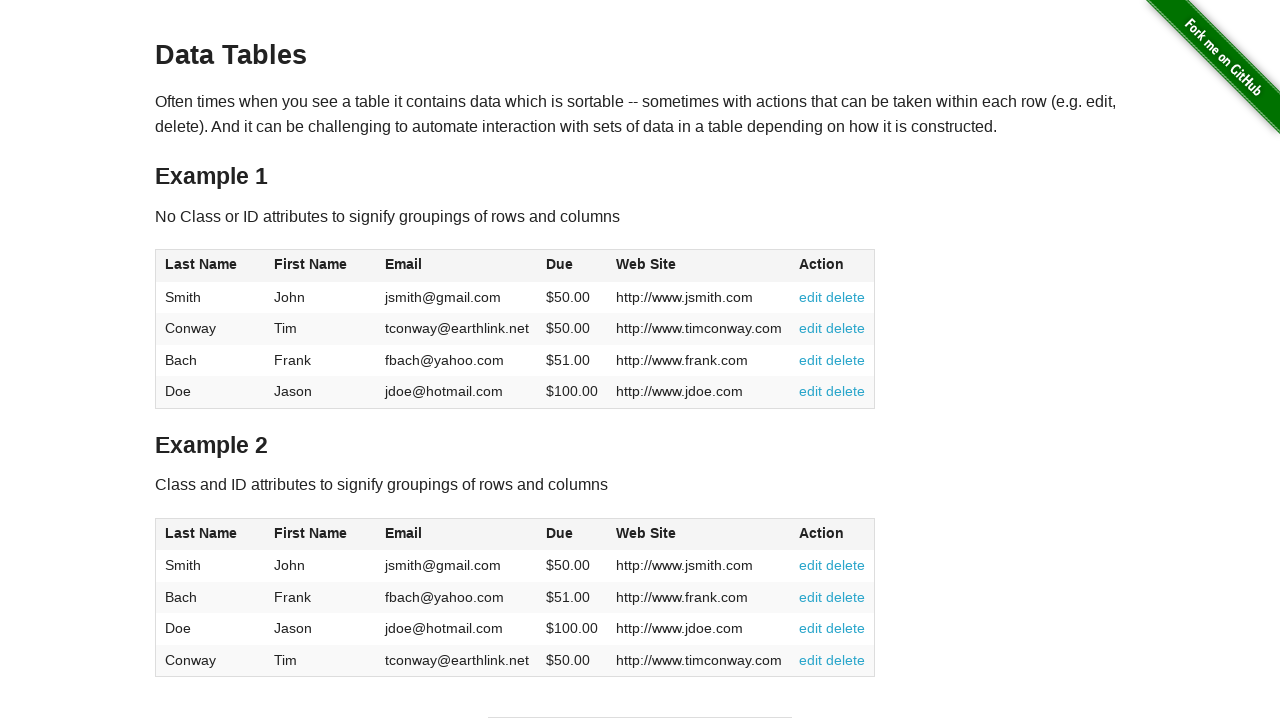

Table sorted and Due column values loaded
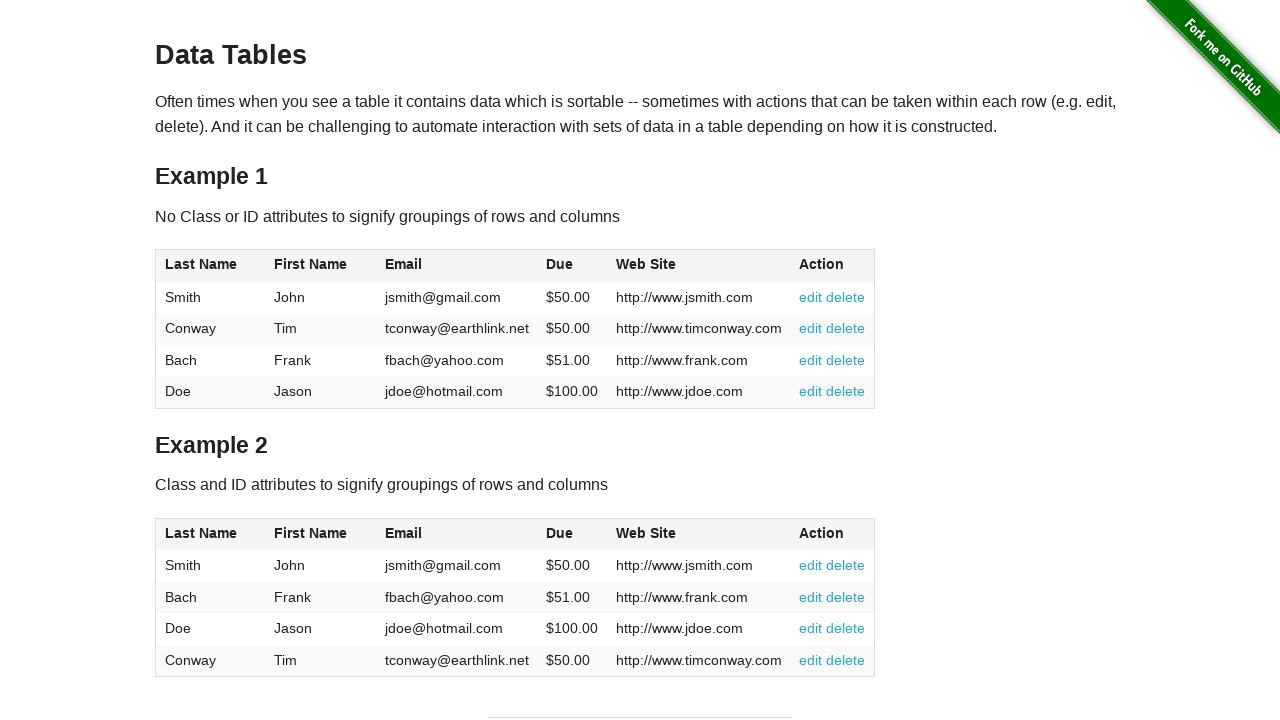

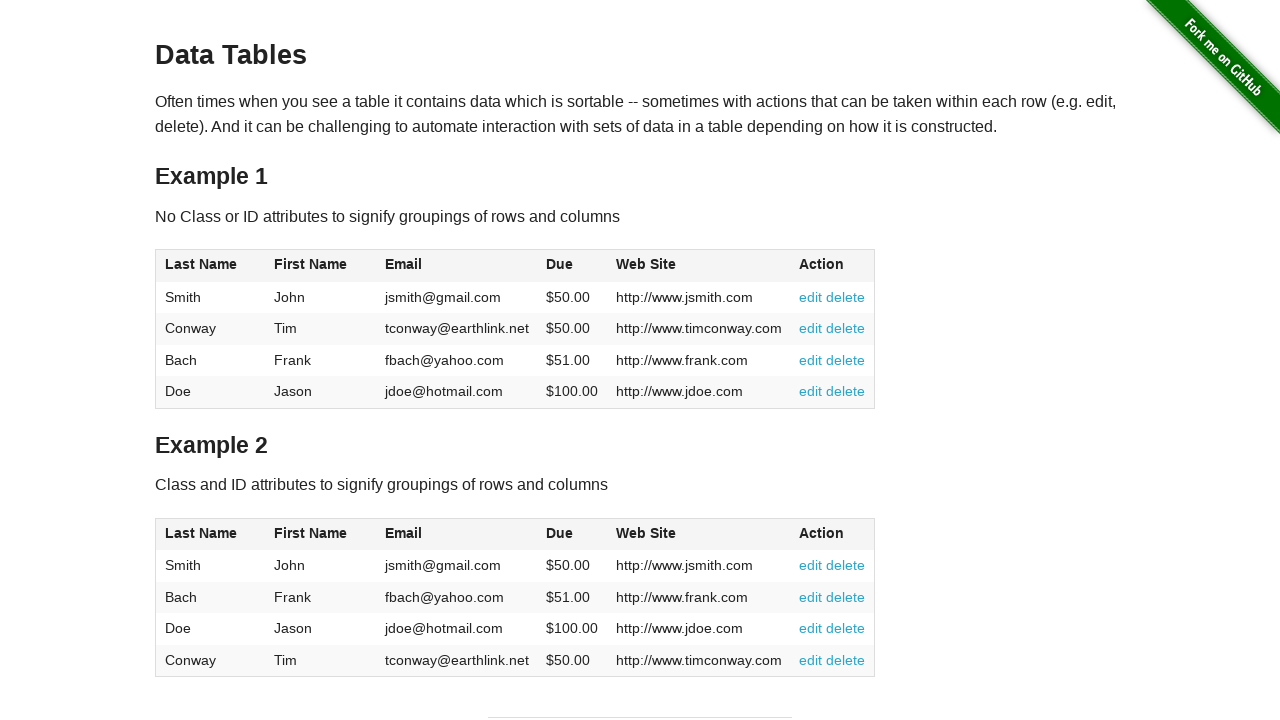